Tests interaction with Shadow DOM elements by accessing and filling a name input field inside a shadow root

Starting URL: https://www.lambdatest.com/selenium-playground/shadow-dom

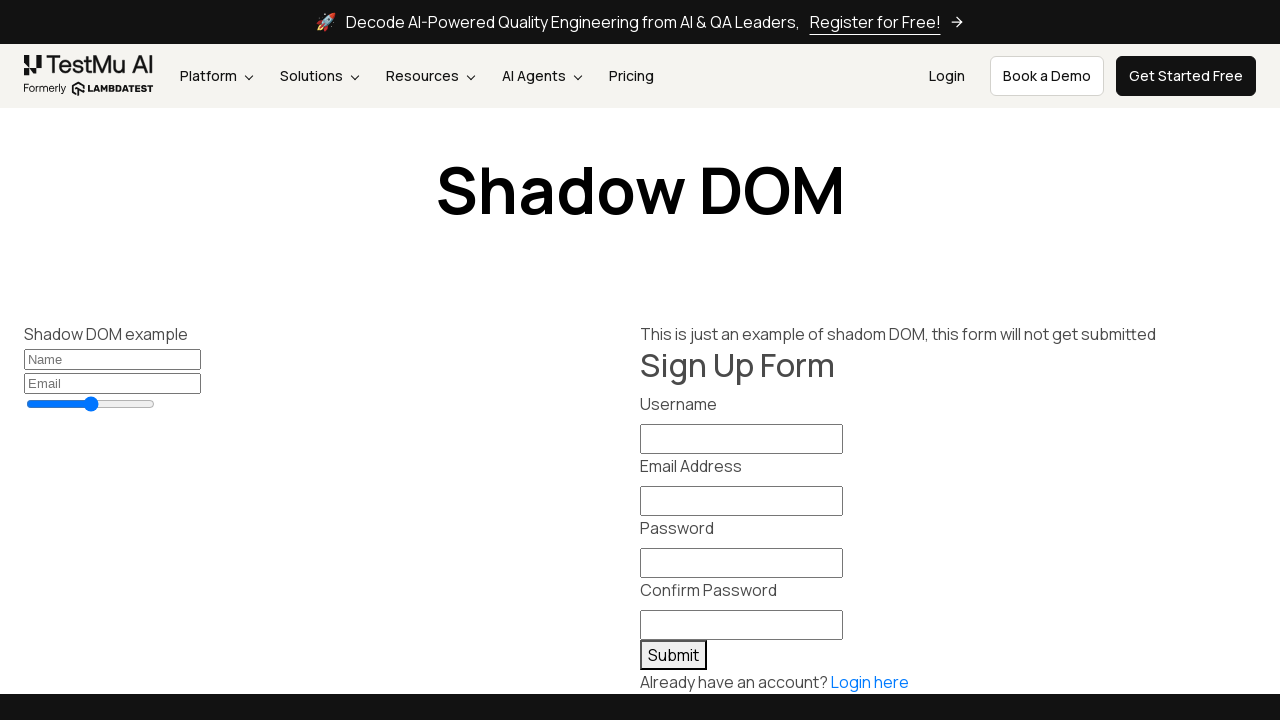

Navigated to Shadow DOM test page
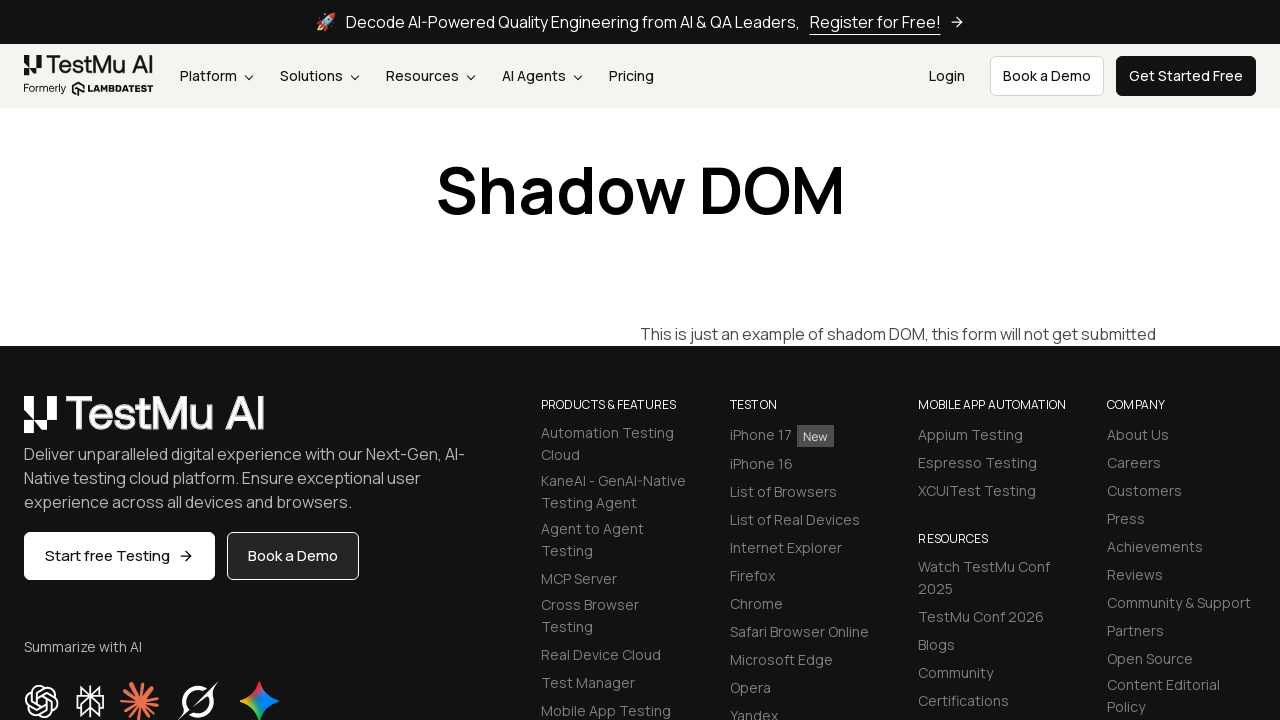

Filled name input field inside shadow DOM with 'Test123' on #shadow_host >> input[placeholder='Name']
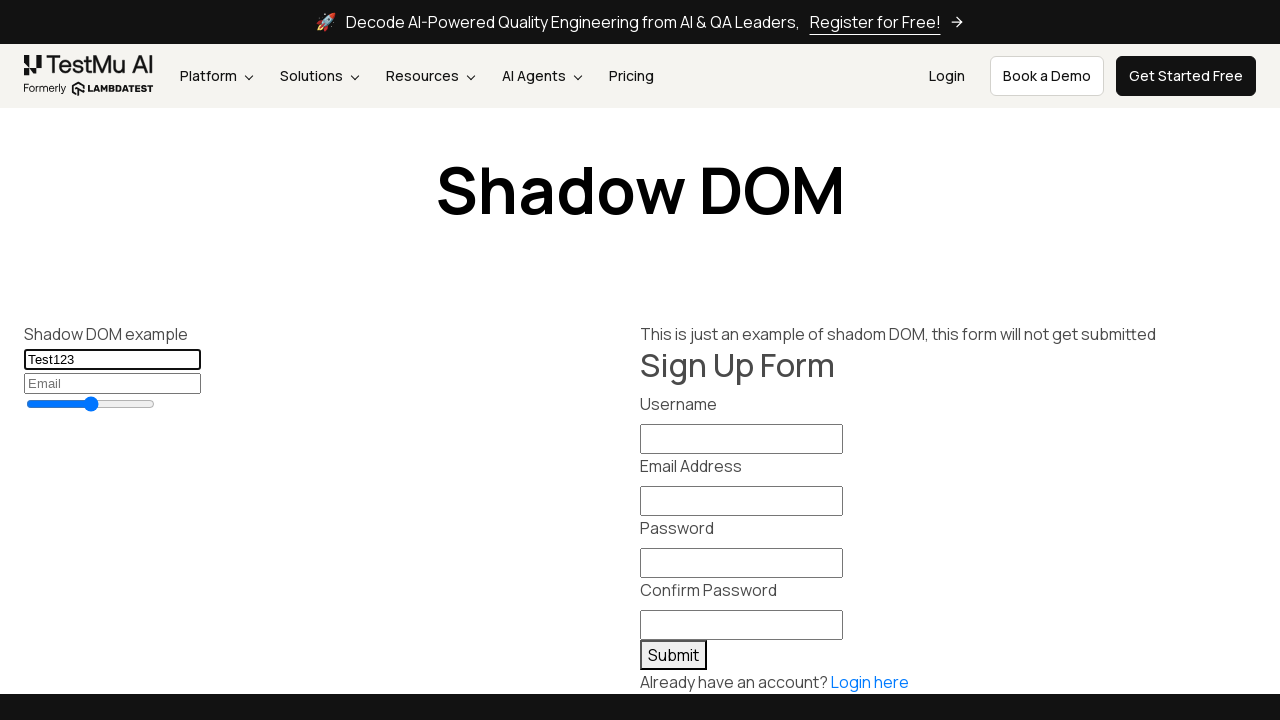

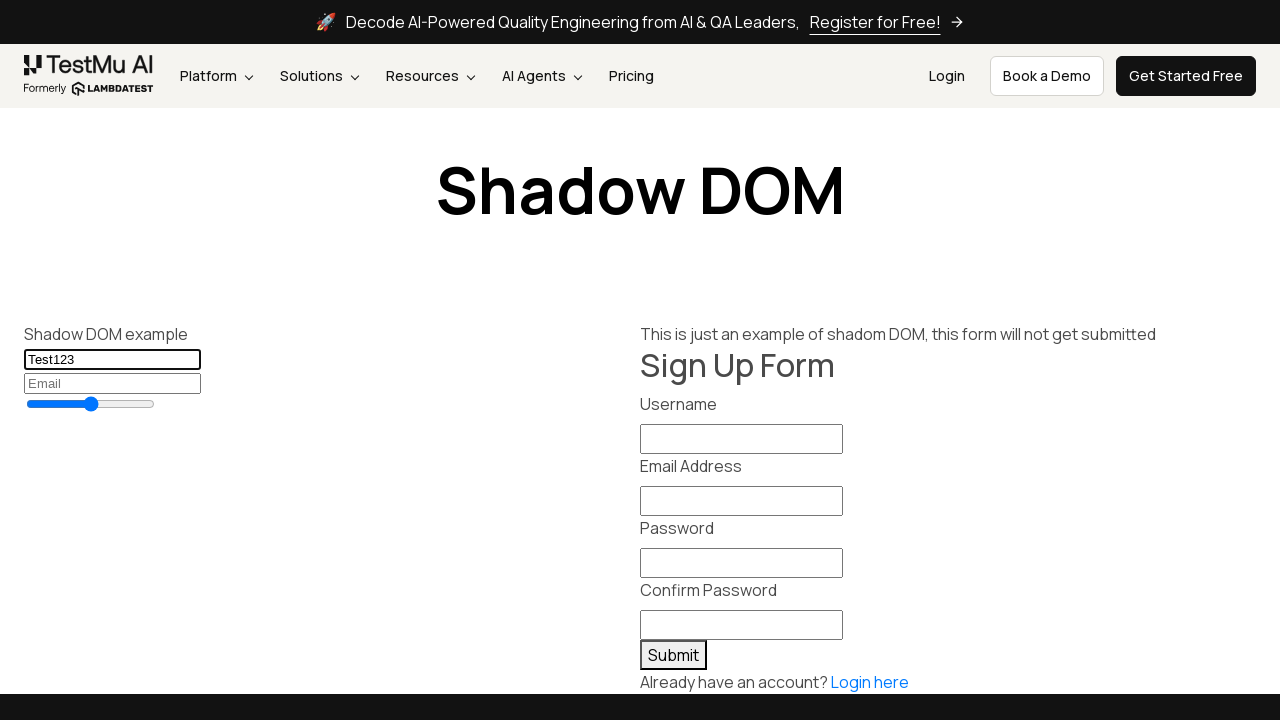